Navigates to a website and verifies that image elements are present on the page

Starting URL: https://www.shivaconceptsolution.com

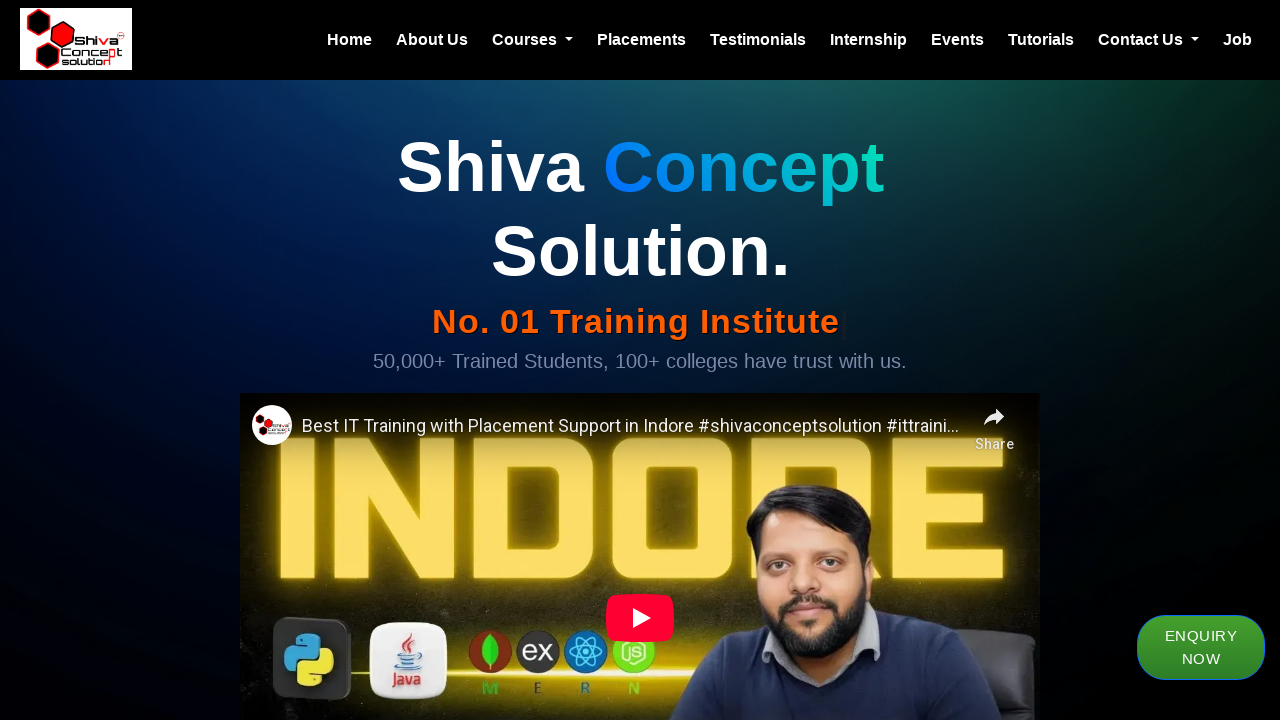

Waited for image elements to load on the page
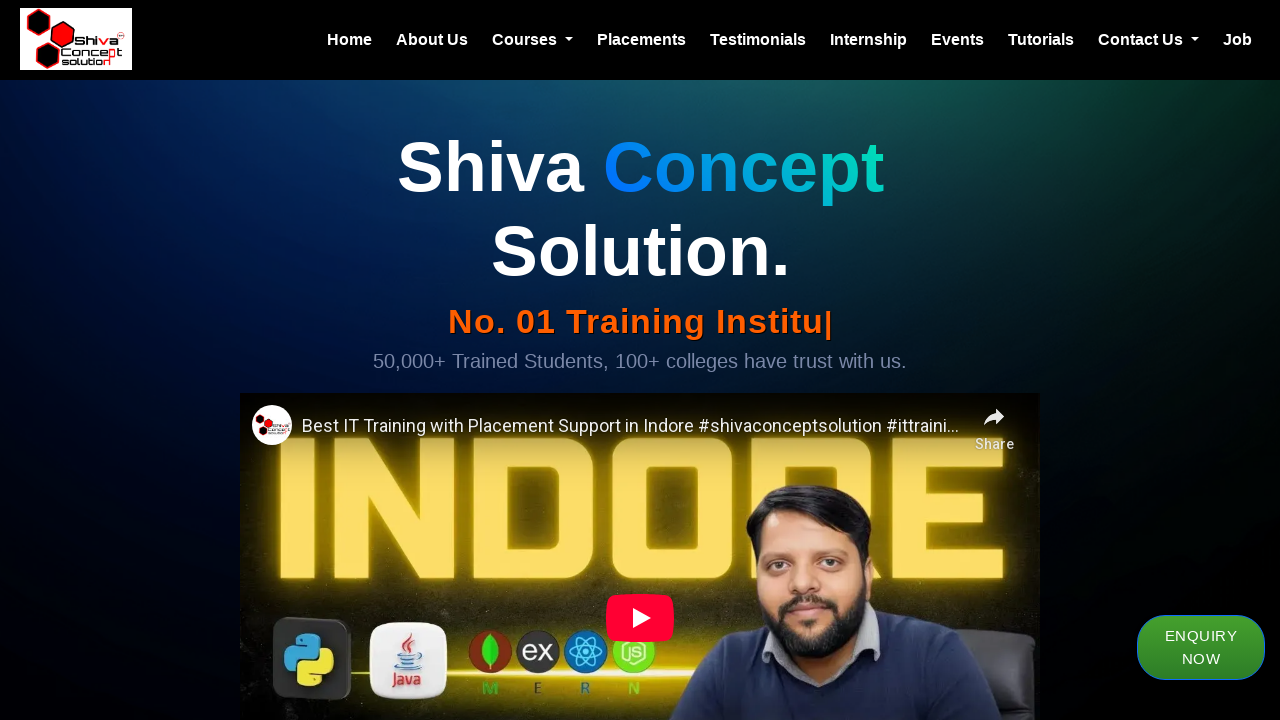

Located all image elements on the page
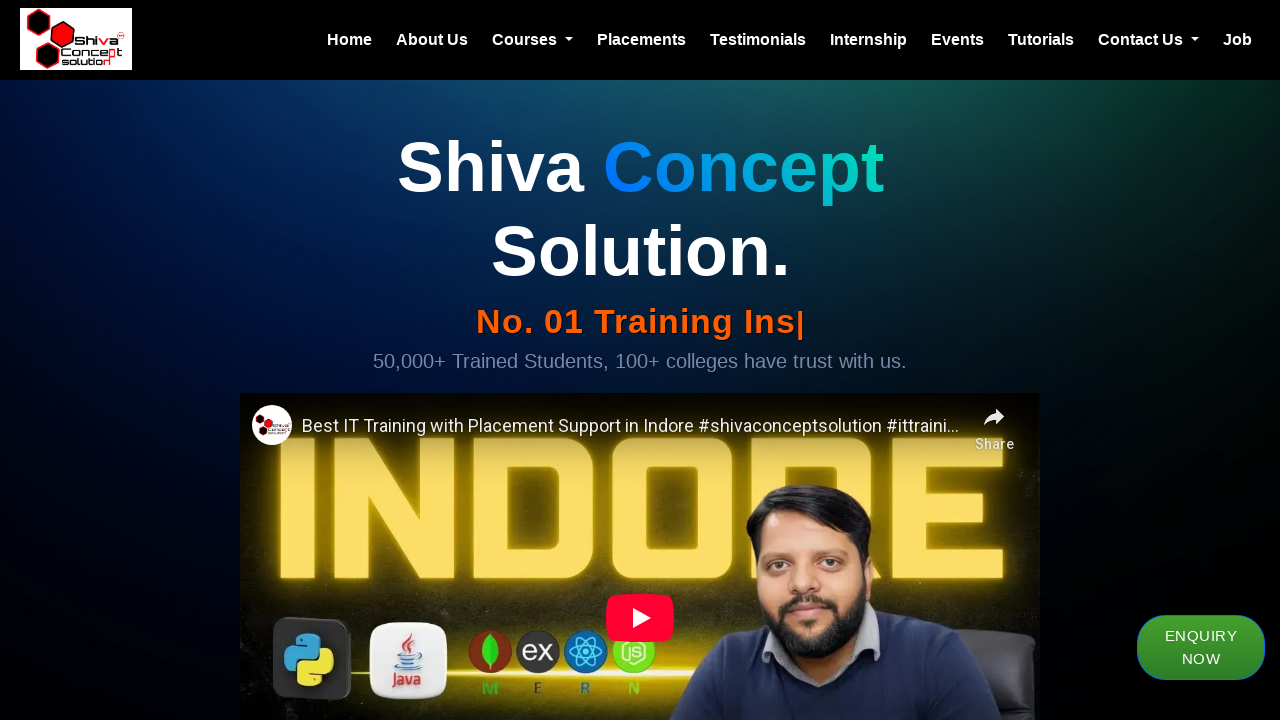

Verified that at least one image element is present on the page
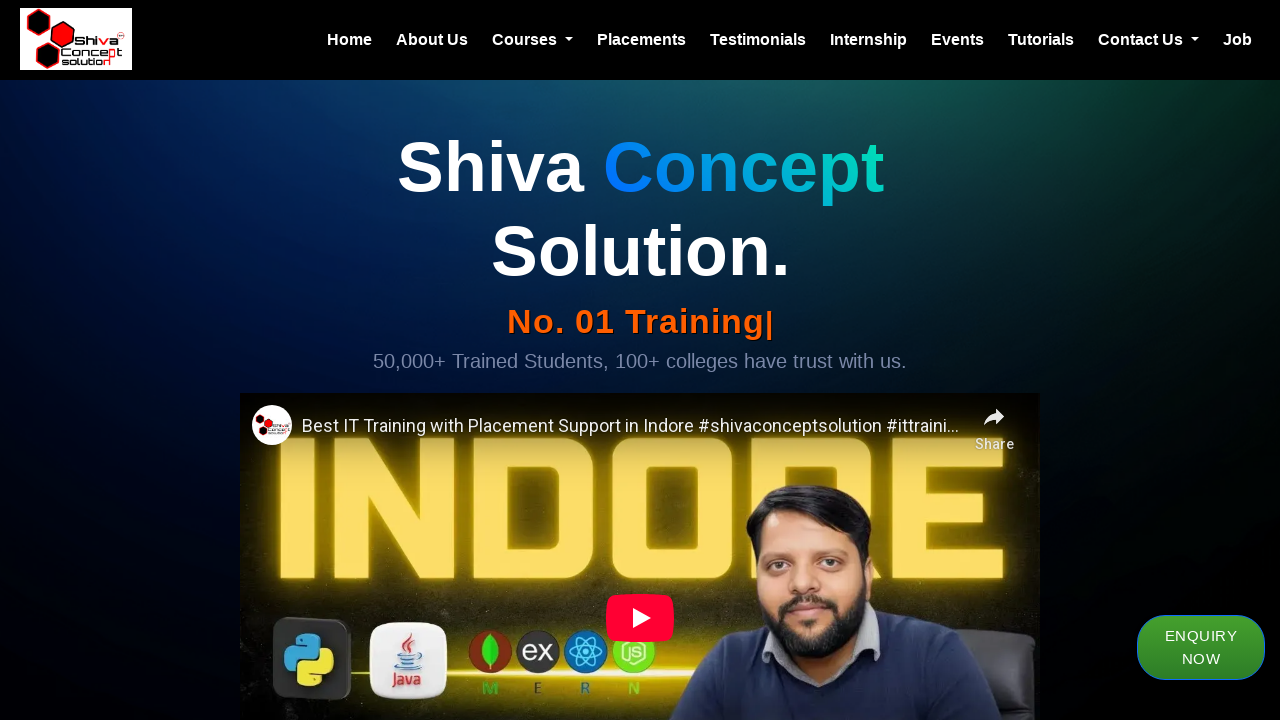

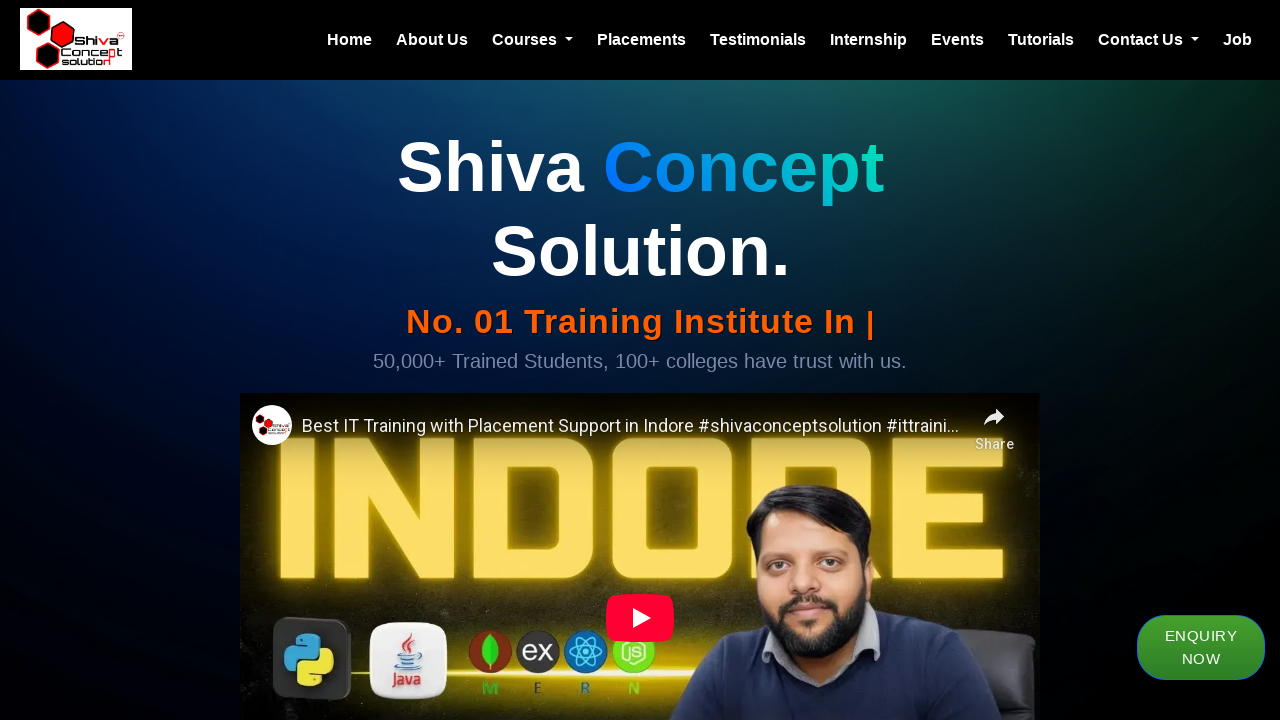